Tests waiting for a button to become clickable before clicking it and verifying the success message

Starting URL: http://suninjuly.github.io/wait2.html

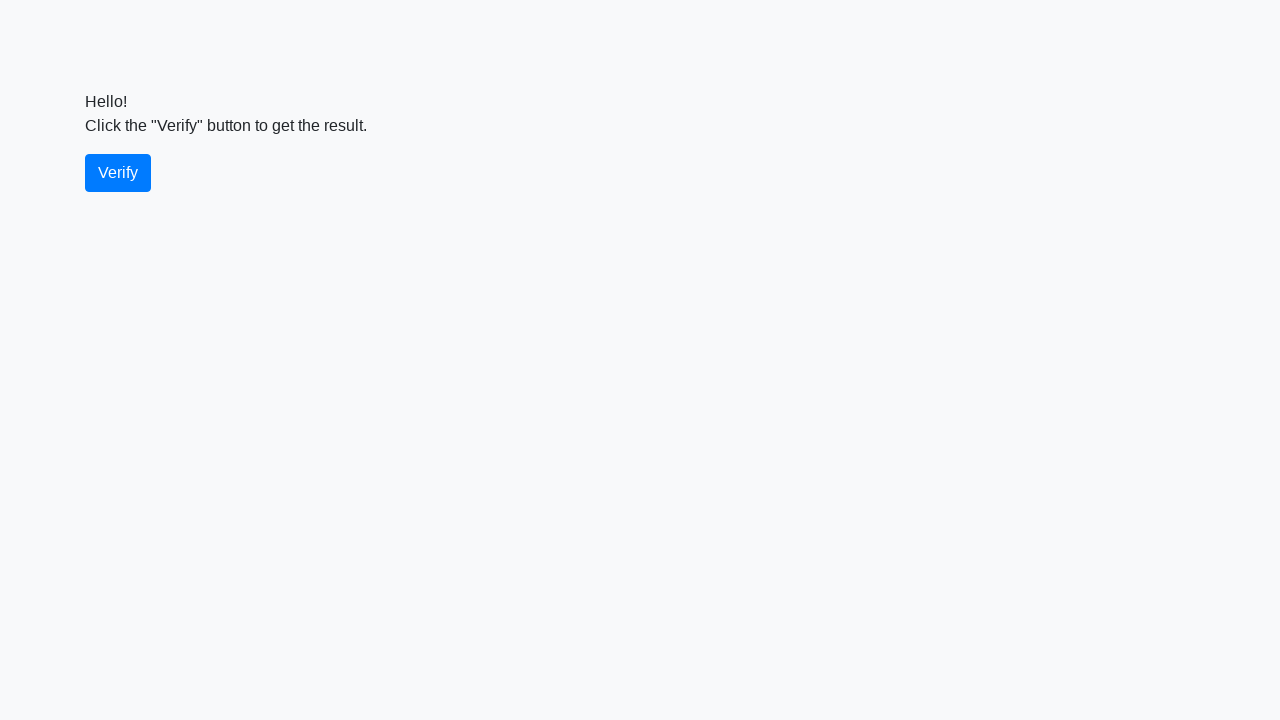

Waited for verify button to become clickable and visible
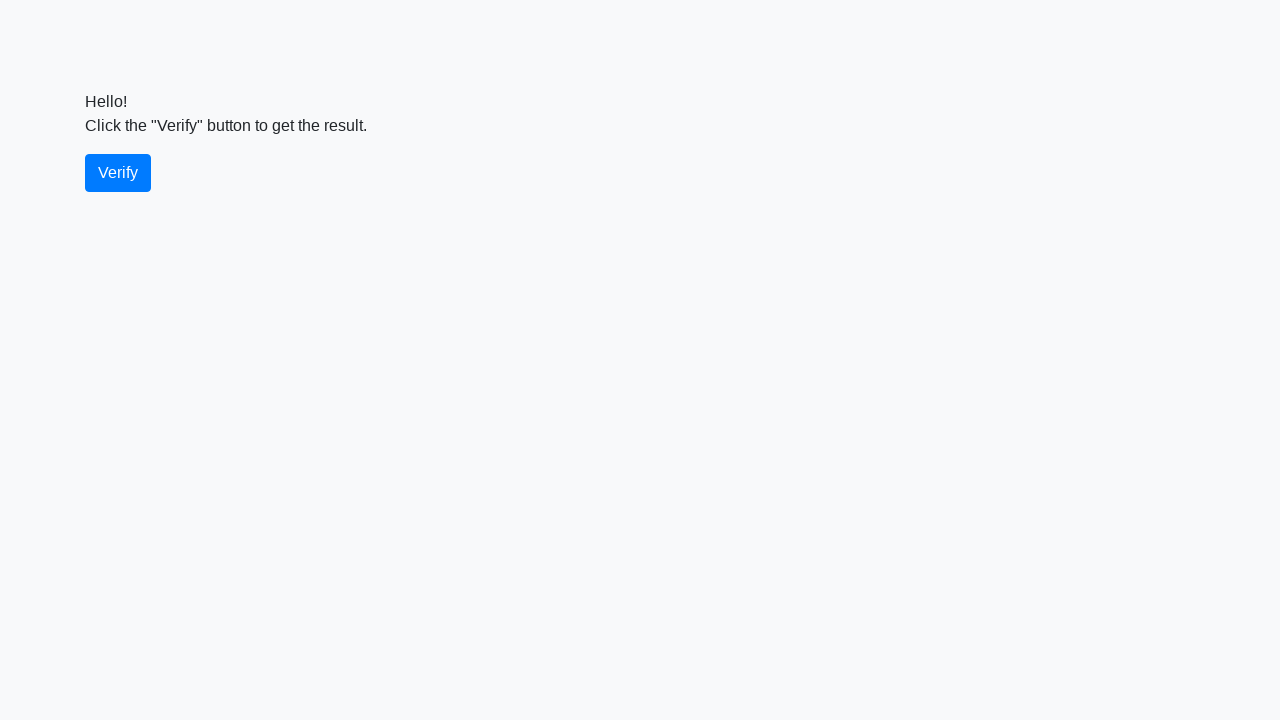

Clicked the verify button at (118, 173) on #verify
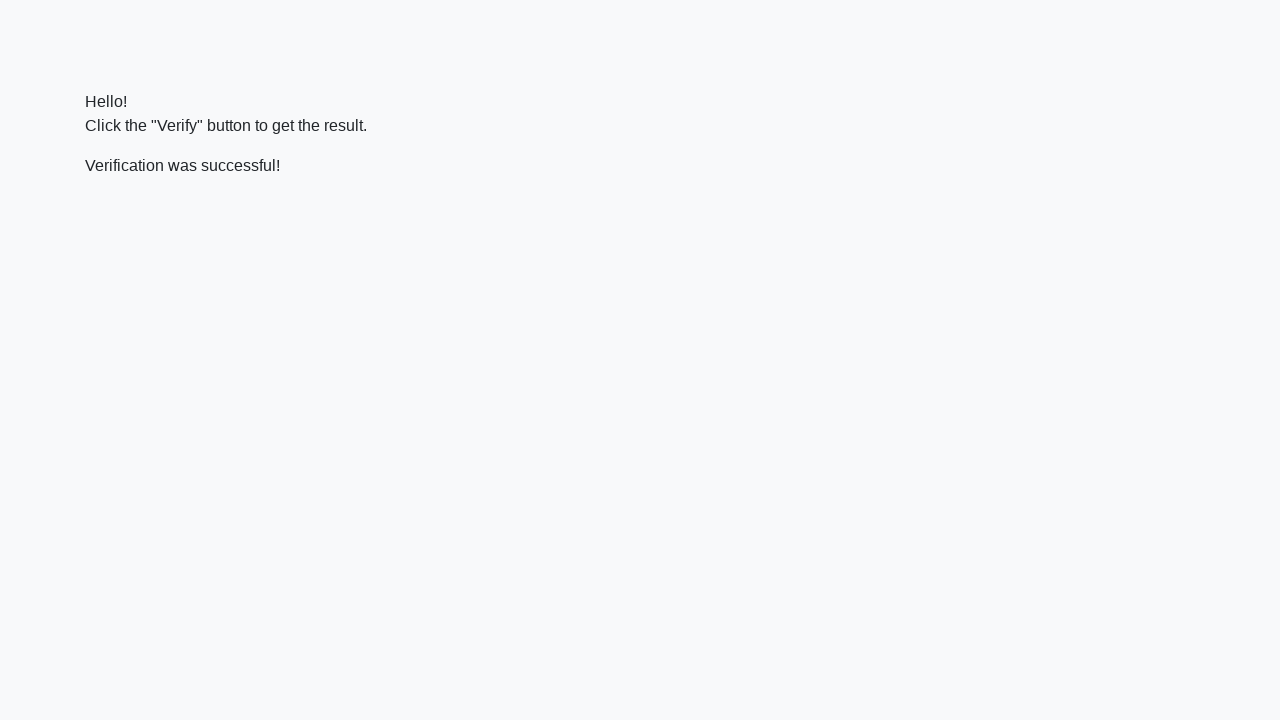

Waited for success message to appear
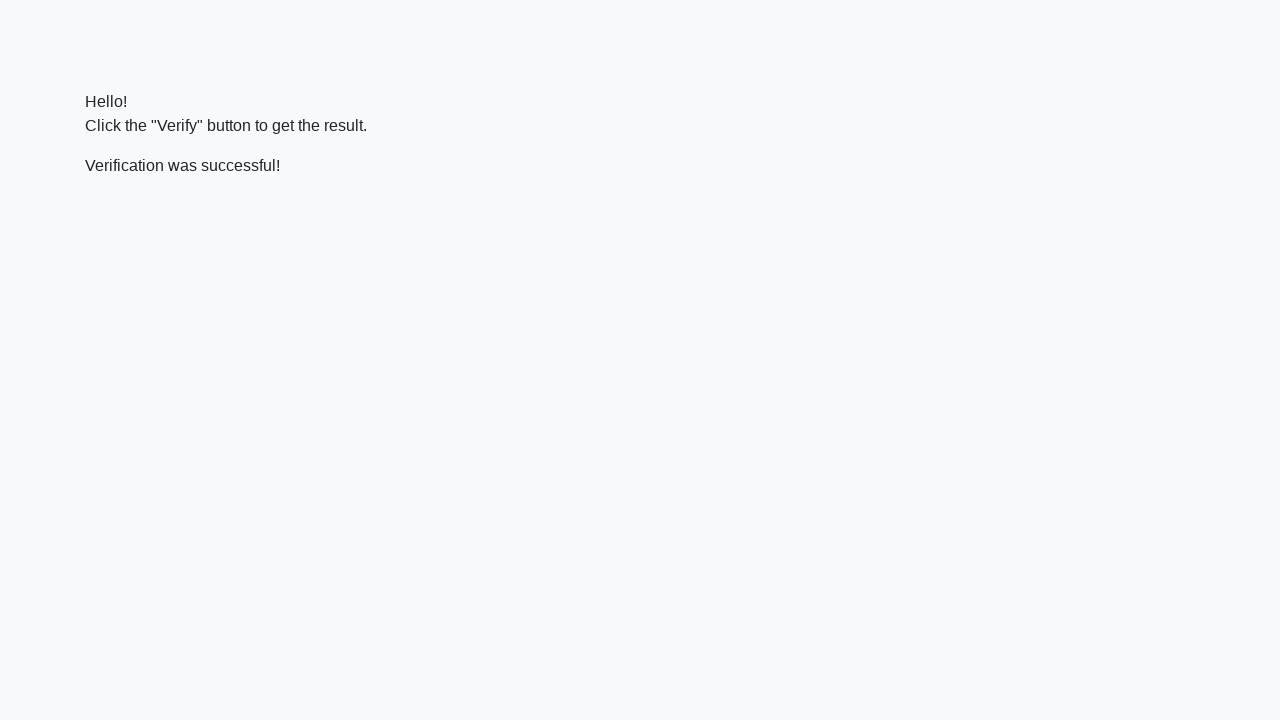

Retrieved success message text: 'Verification was successful!'
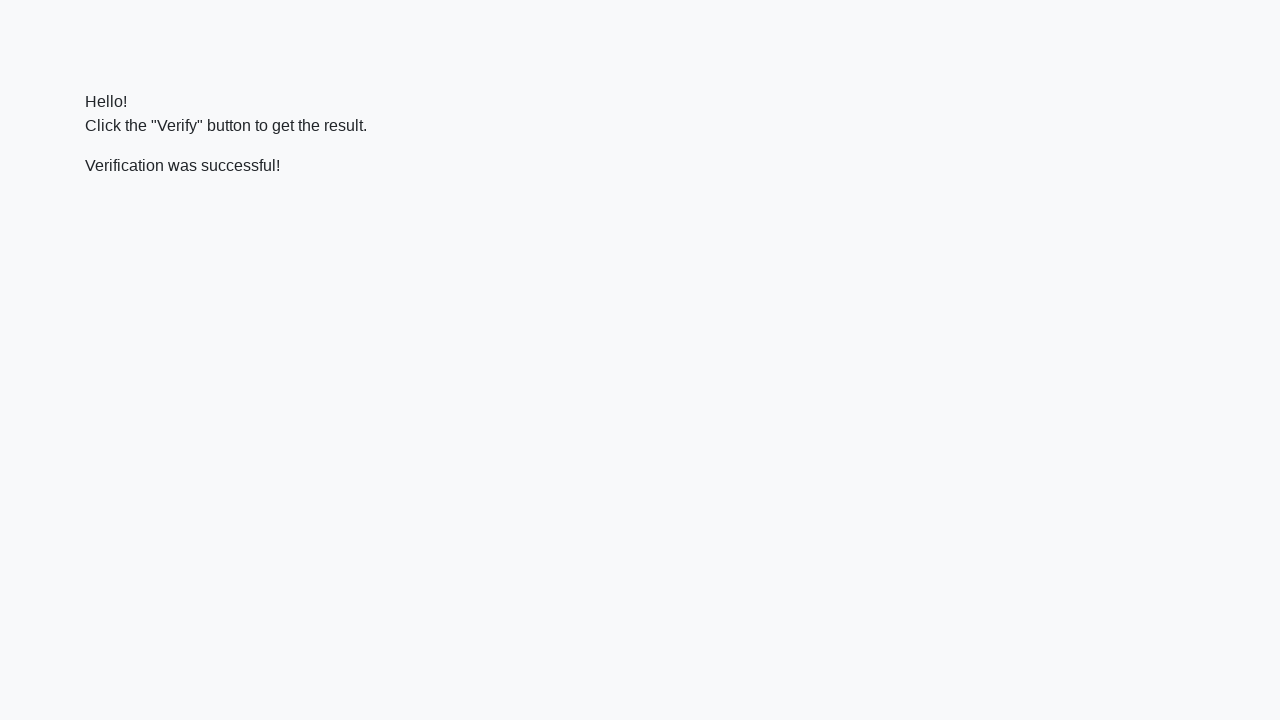

Verified that success message contains 'successful'
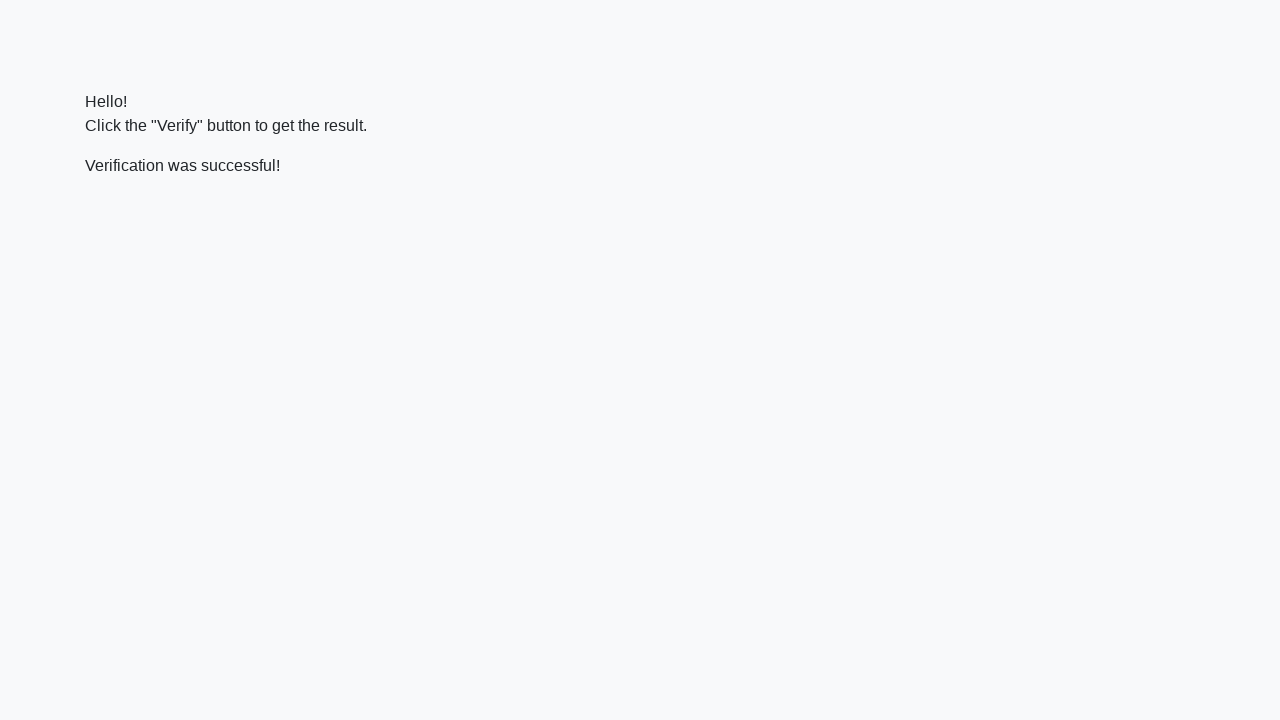

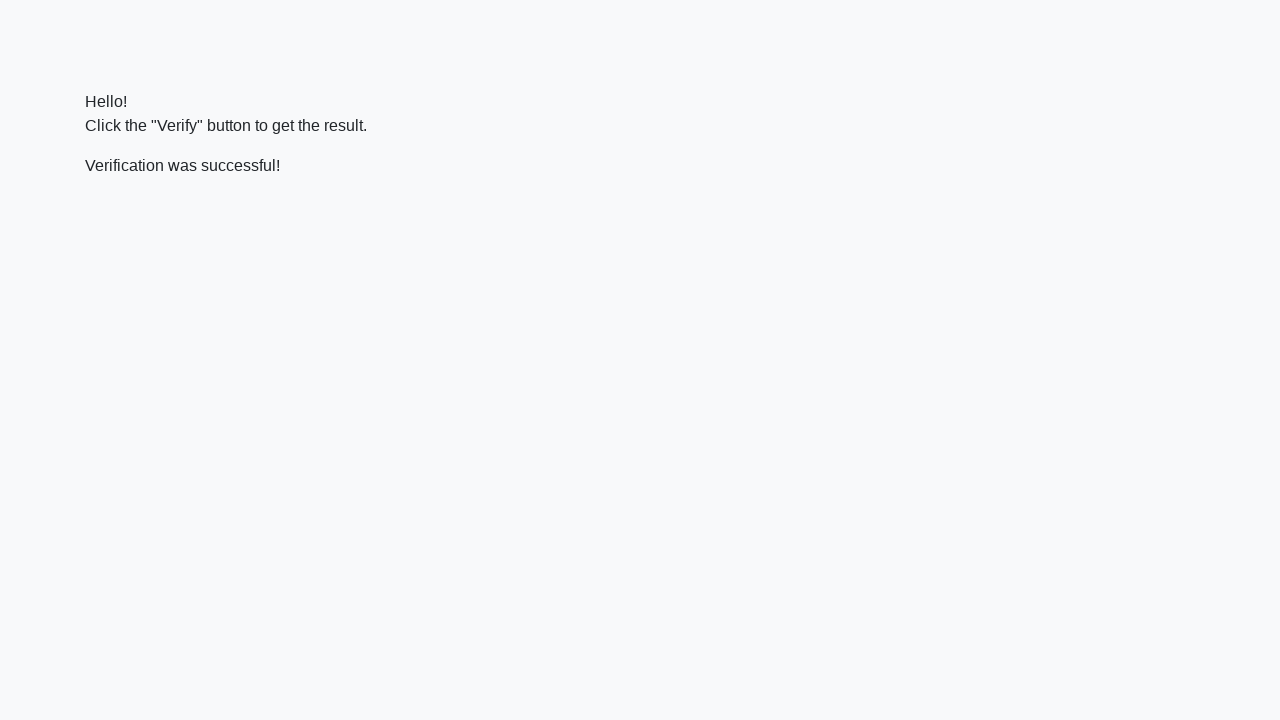